Tests clicking the "Get started" link and verifies that the Installation heading appears on the next page

Starting URL: https://playwright.dev/

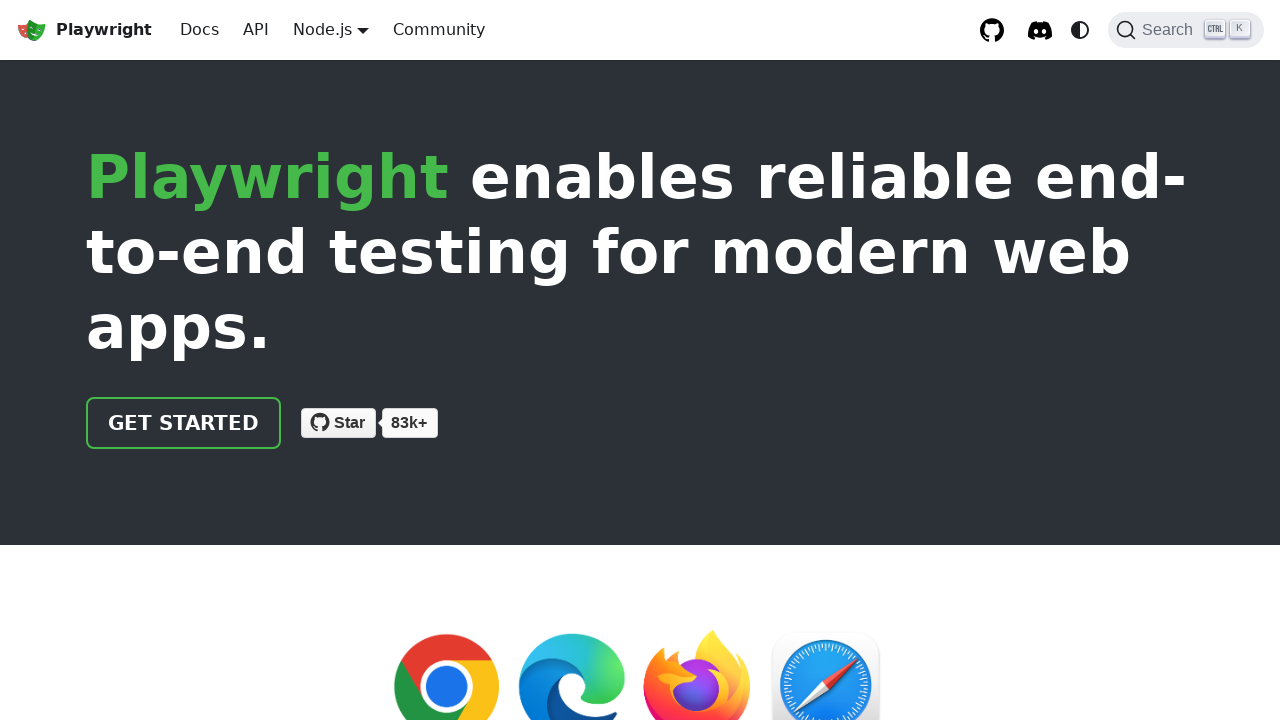

Clicked the 'Get started' link at (184, 423) on internal:role=link[name="Get started"i]
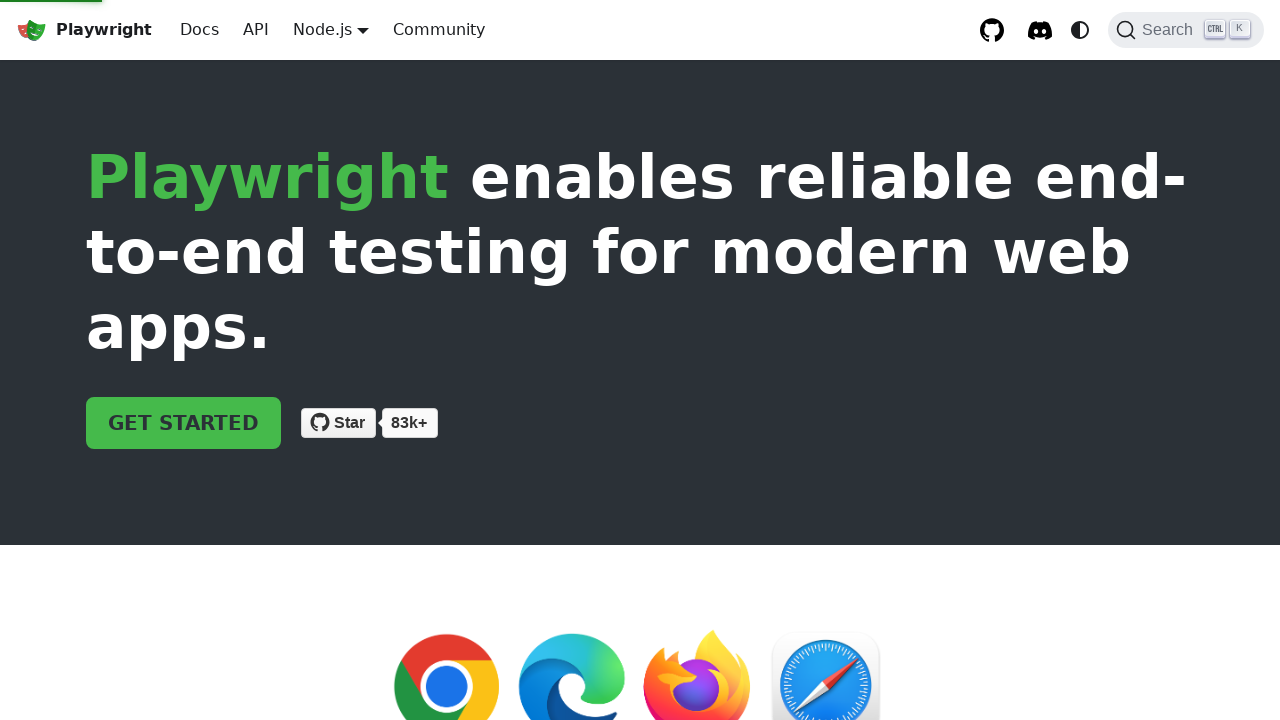

Verified Installation heading is visible on the page
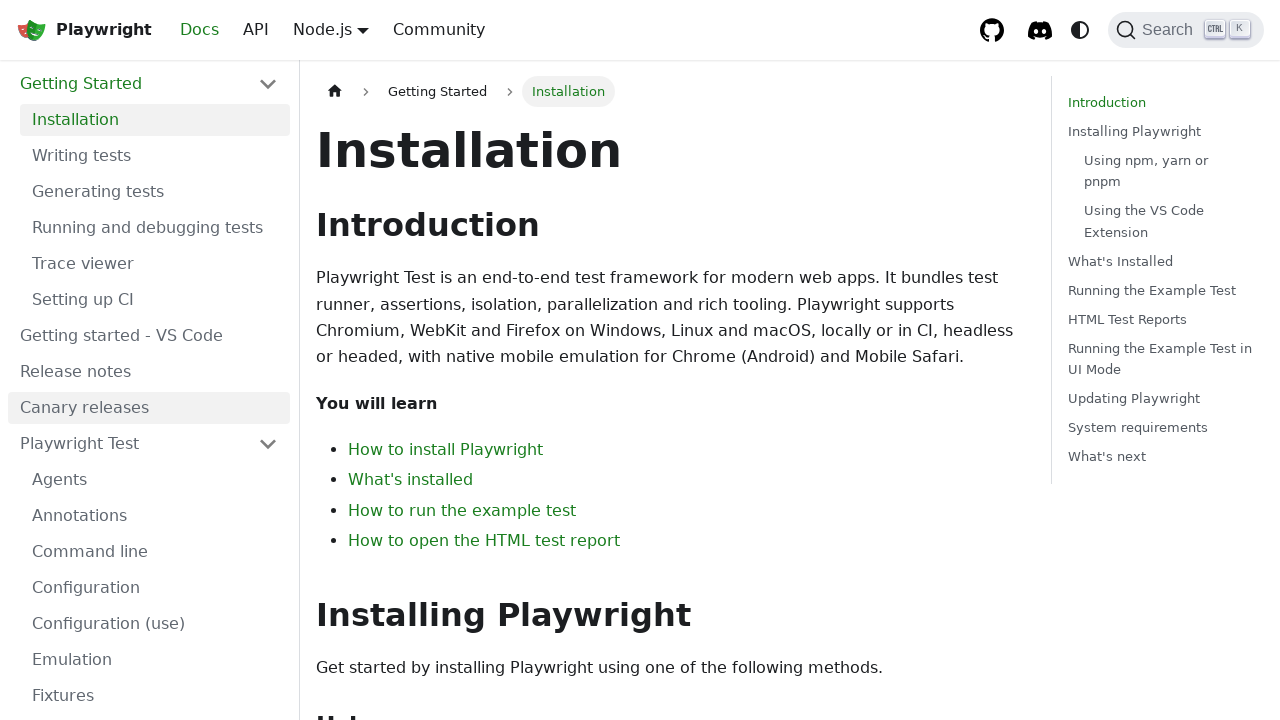

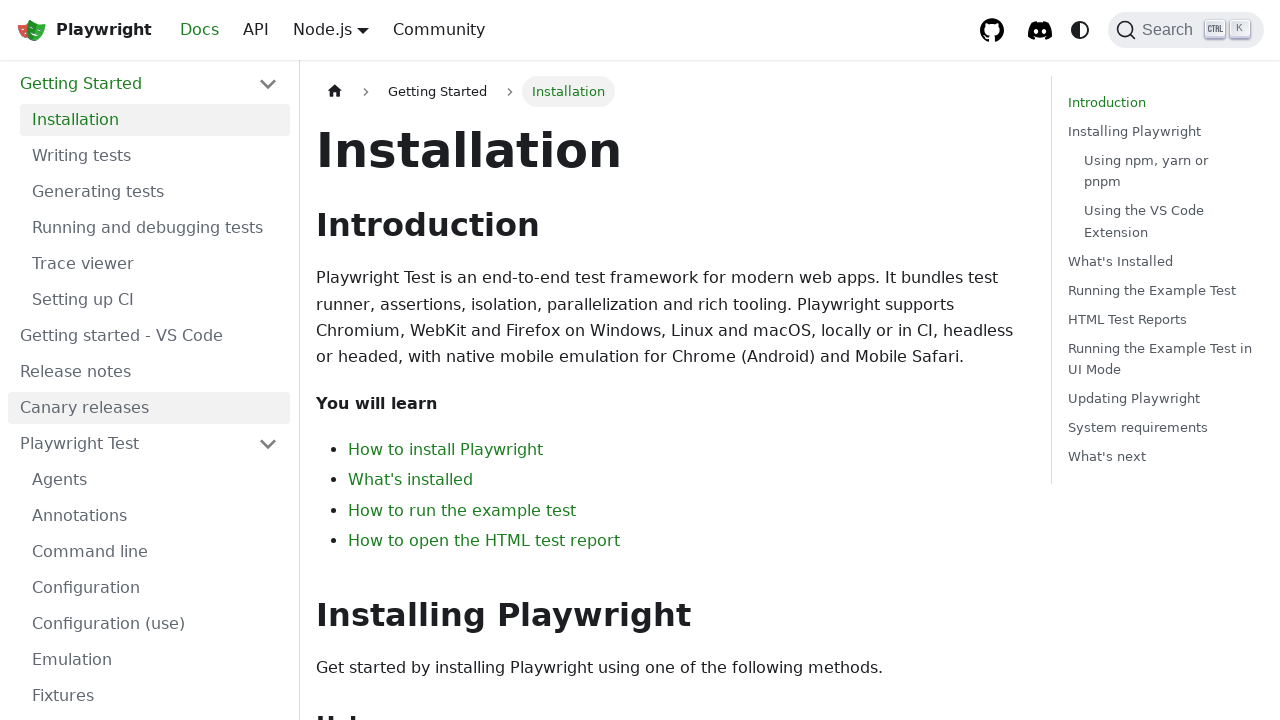